Tests that todo data persists after page reload

Starting URL: https://demo.playwright.dev/todomvc

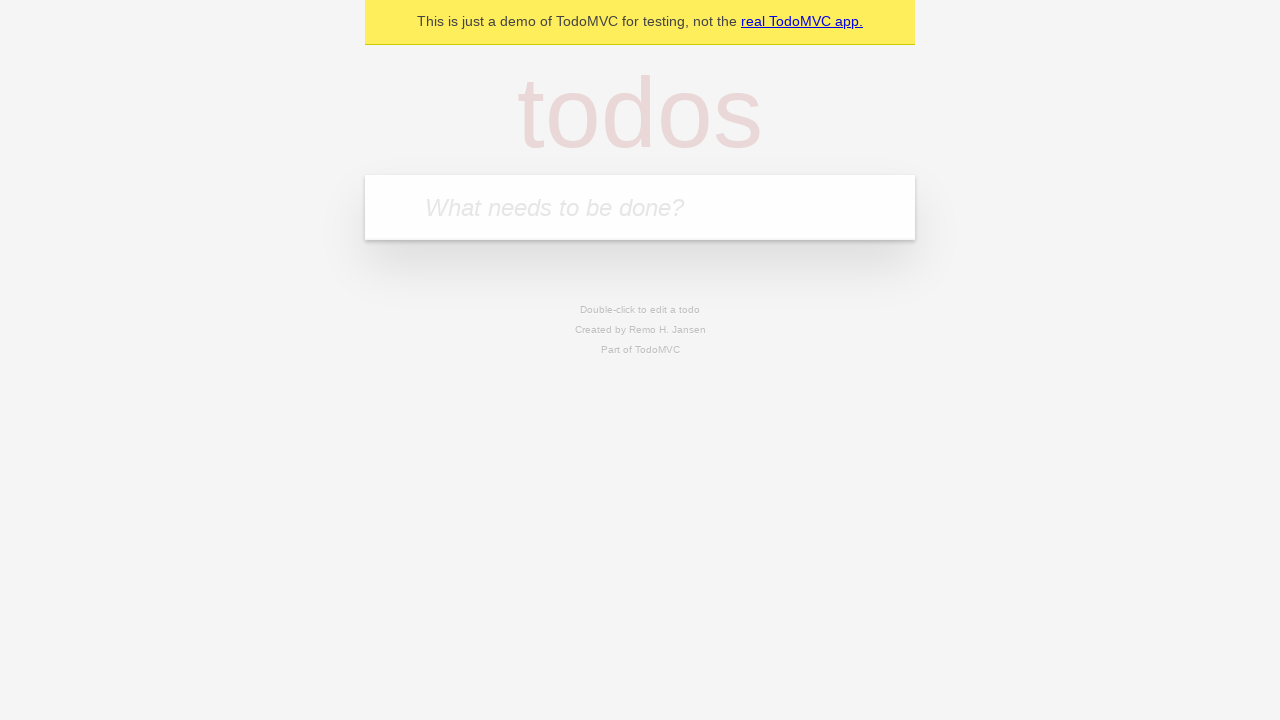

Filled todo input with 'buy some cheese' on internal:attr=[placeholder="What needs to be done?"i]
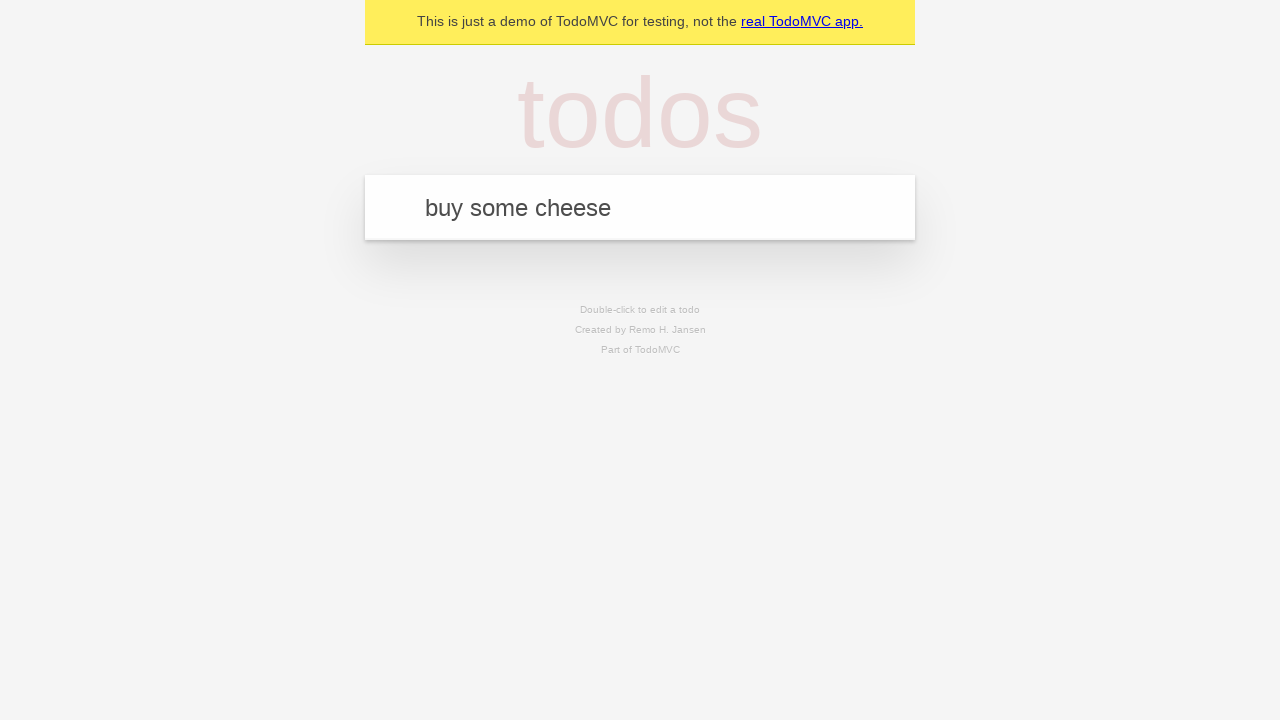

Pressed Enter to create first todo on internal:attr=[placeholder="What needs to be done?"i]
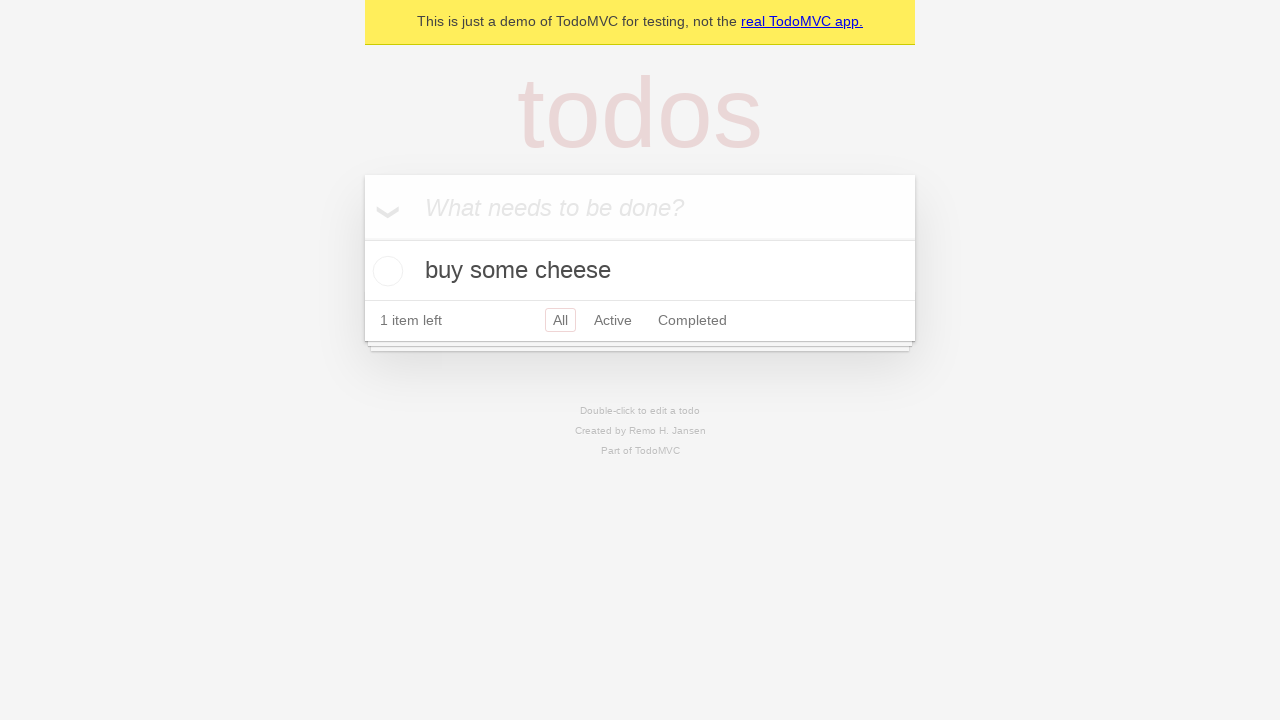

Filled todo input with 'feed the cat' on internal:attr=[placeholder="What needs to be done?"i]
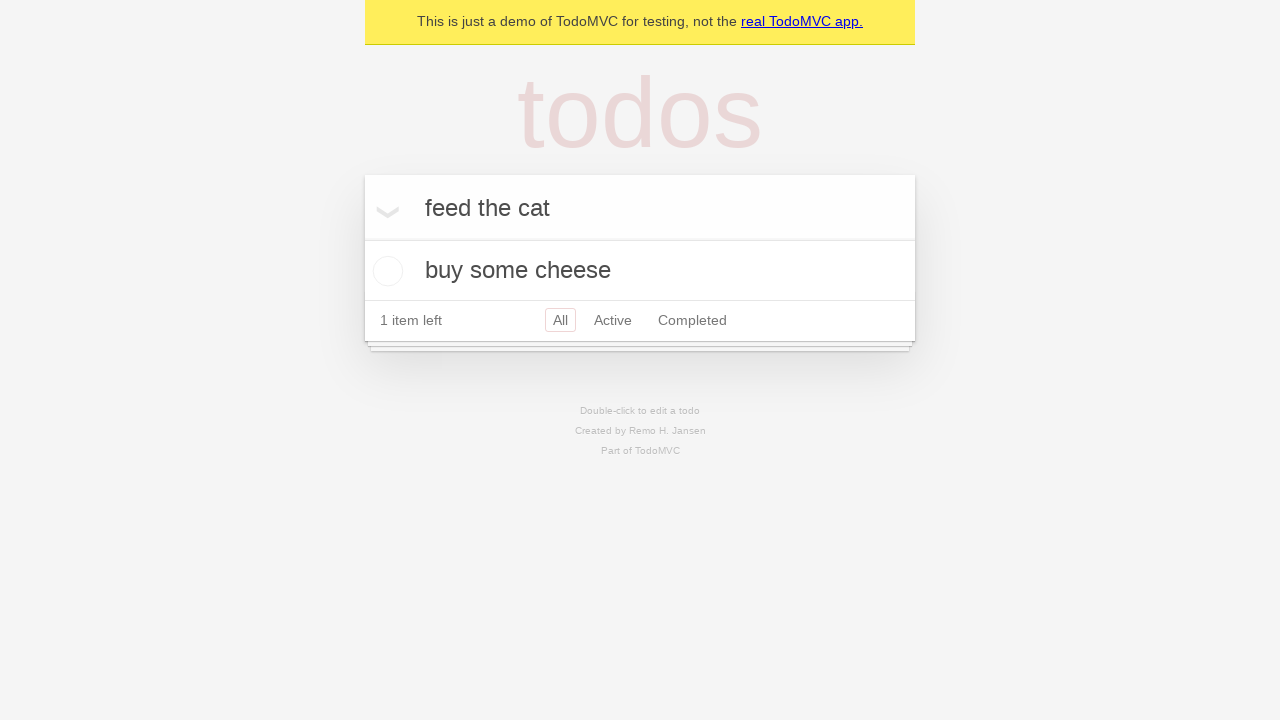

Pressed Enter to create second todo on internal:attr=[placeholder="What needs to be done?"i]
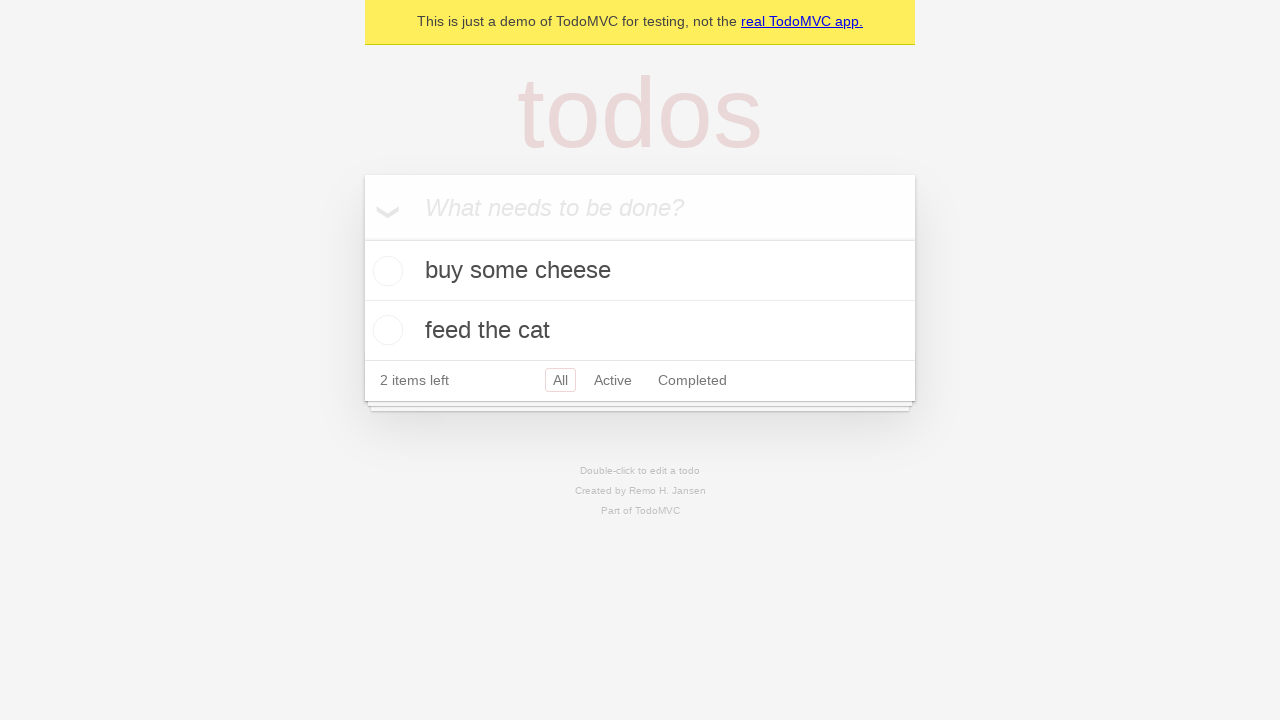

Checked the first todo item at (385, 271) on internal:testid=[data-testid="todo-item"s] >> nth=0 >> internal:role=checkbox
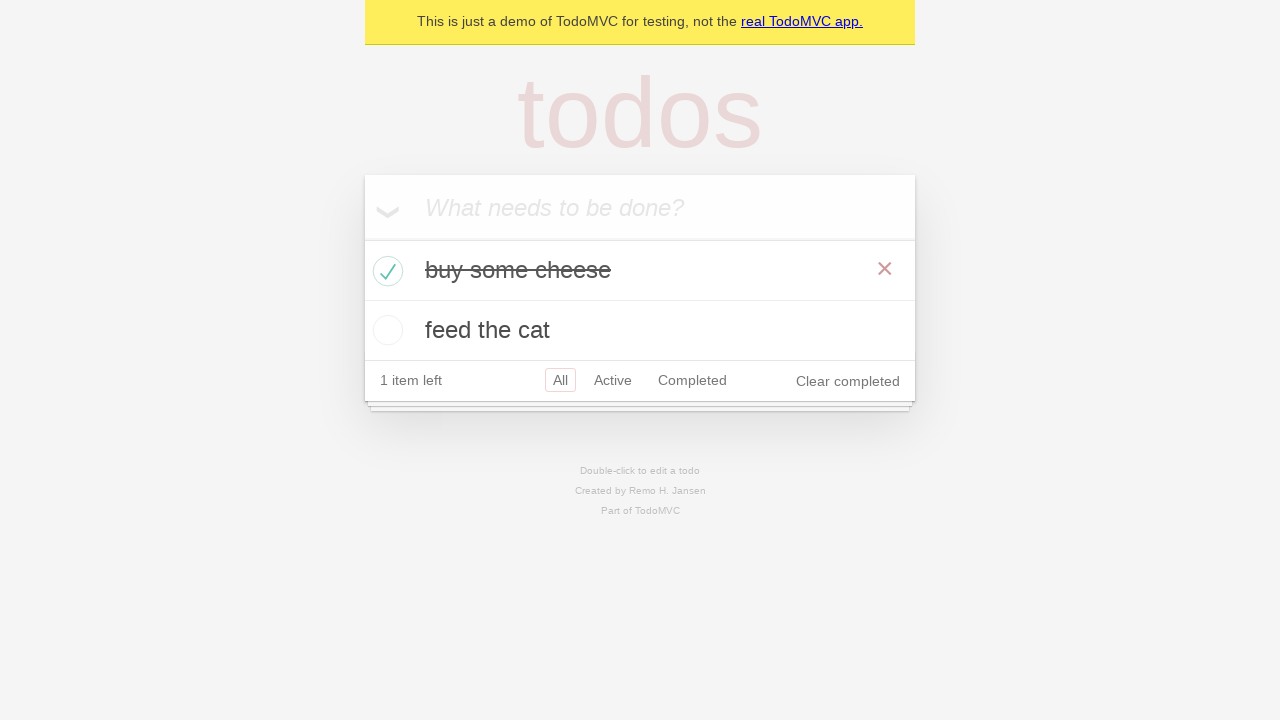

Reloaded the page
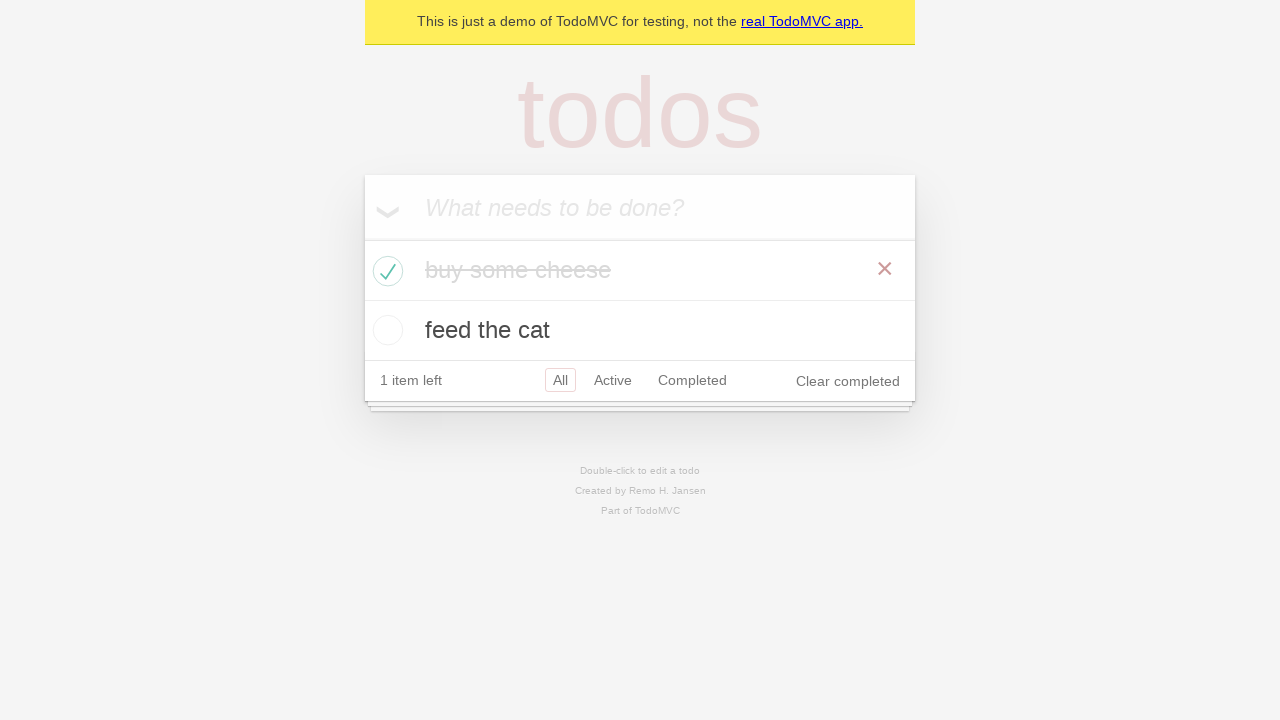

Verified todo items are still present after page reload
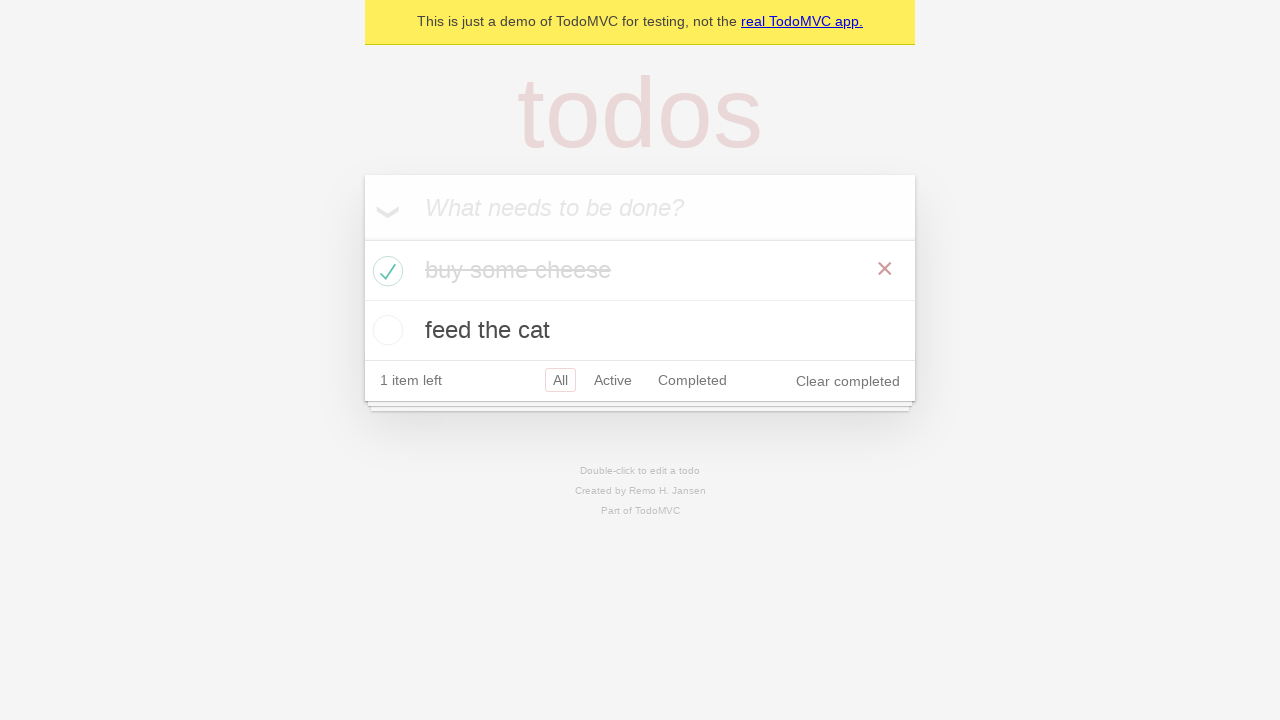

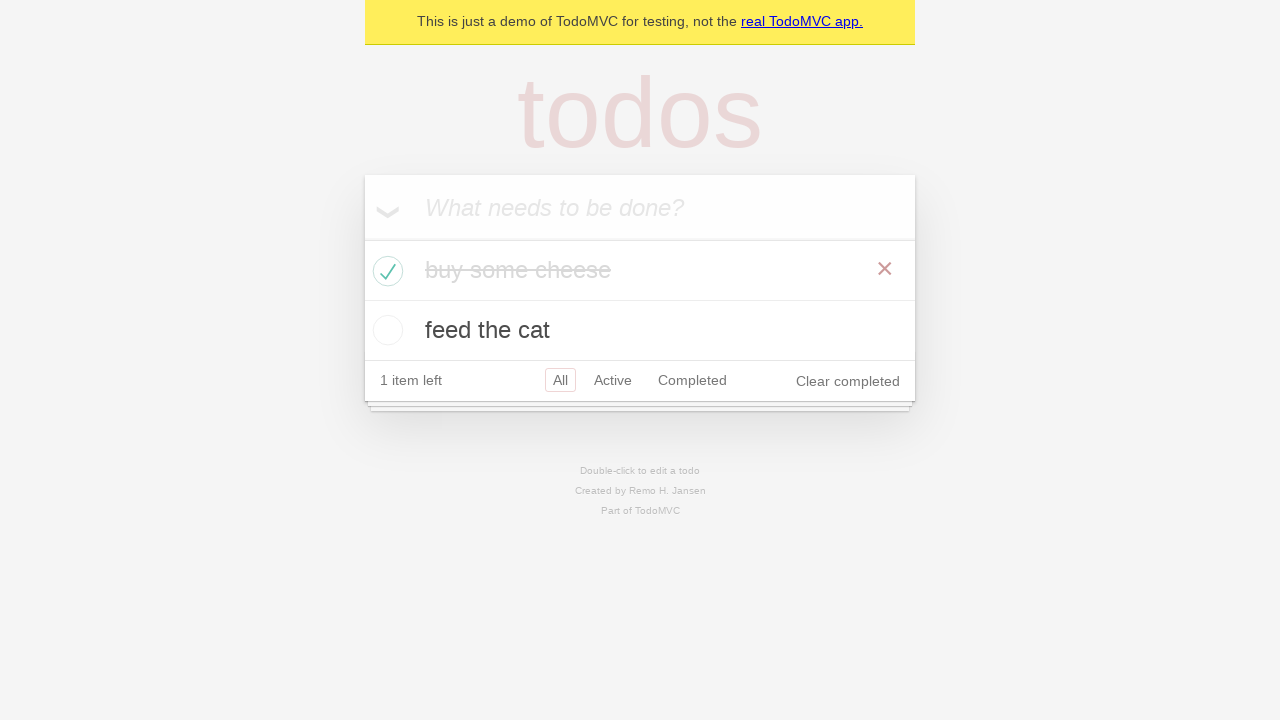